Automates filling and submitting a Google Form multiple times with different sets of data including name, email, phone number, address, and additional information

Starting URL: https://forms.gle/Szpu6TLVKzhAtEkb9

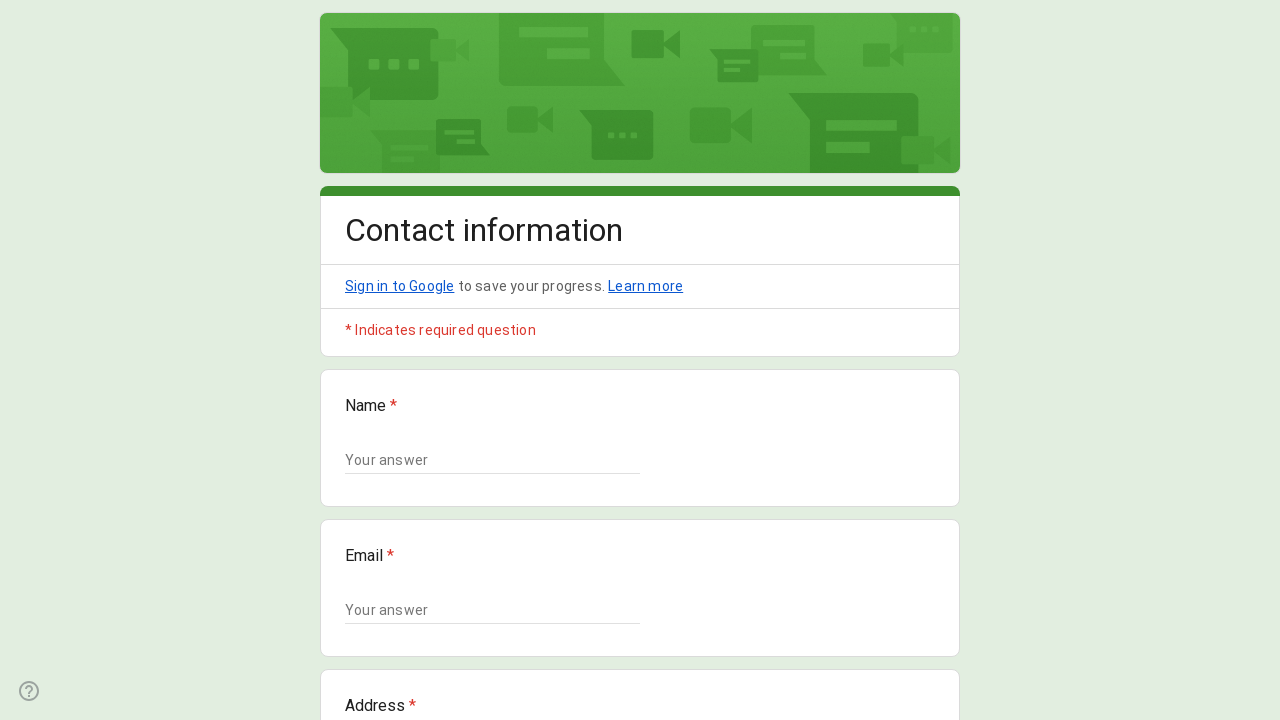

Filled form field 1 with 'John Smith' for first submission on xpath=//*[@id="mG61Hd"]/div[2]/div/div[2]/div[1]/div/div/div[2]/div/div[1]/div/d
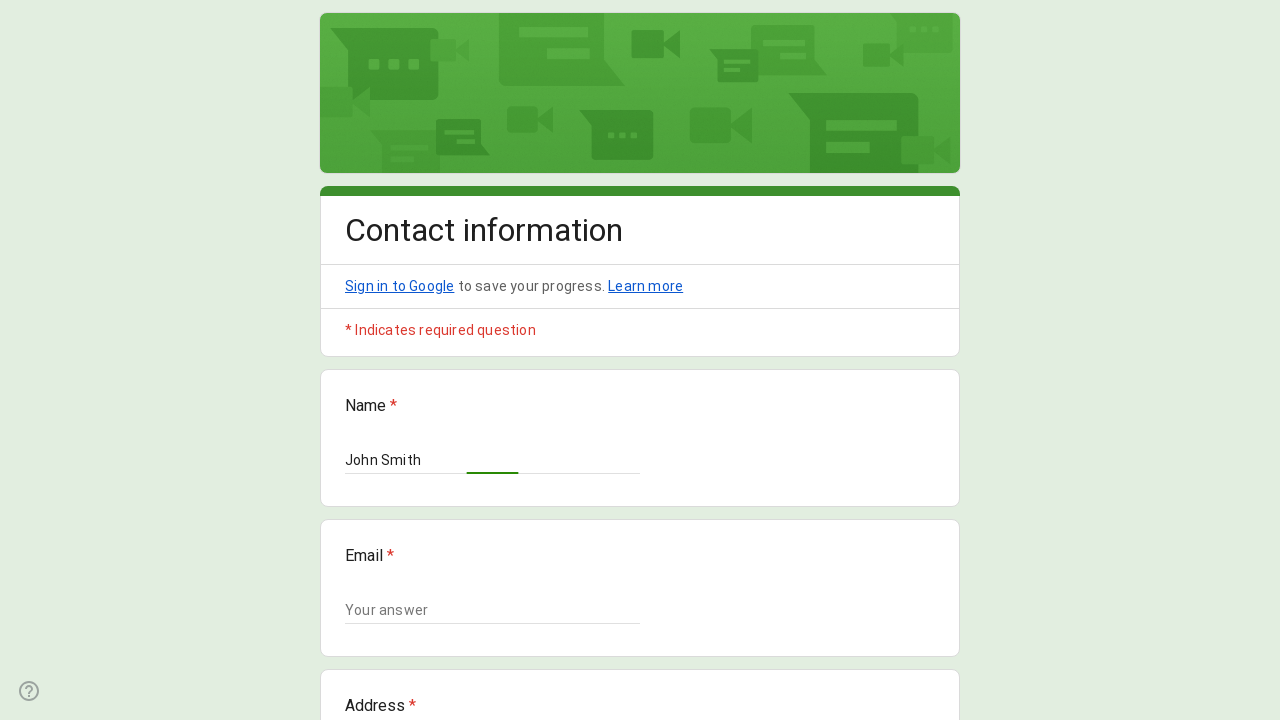

Filled form field 2 with 'john.smith@example.com' for first submission on xpath=//*[@id="mG61Hd"]/div[2]/div/div[2]/div[2]/div/div/div[2]/div/div[1]/div/d
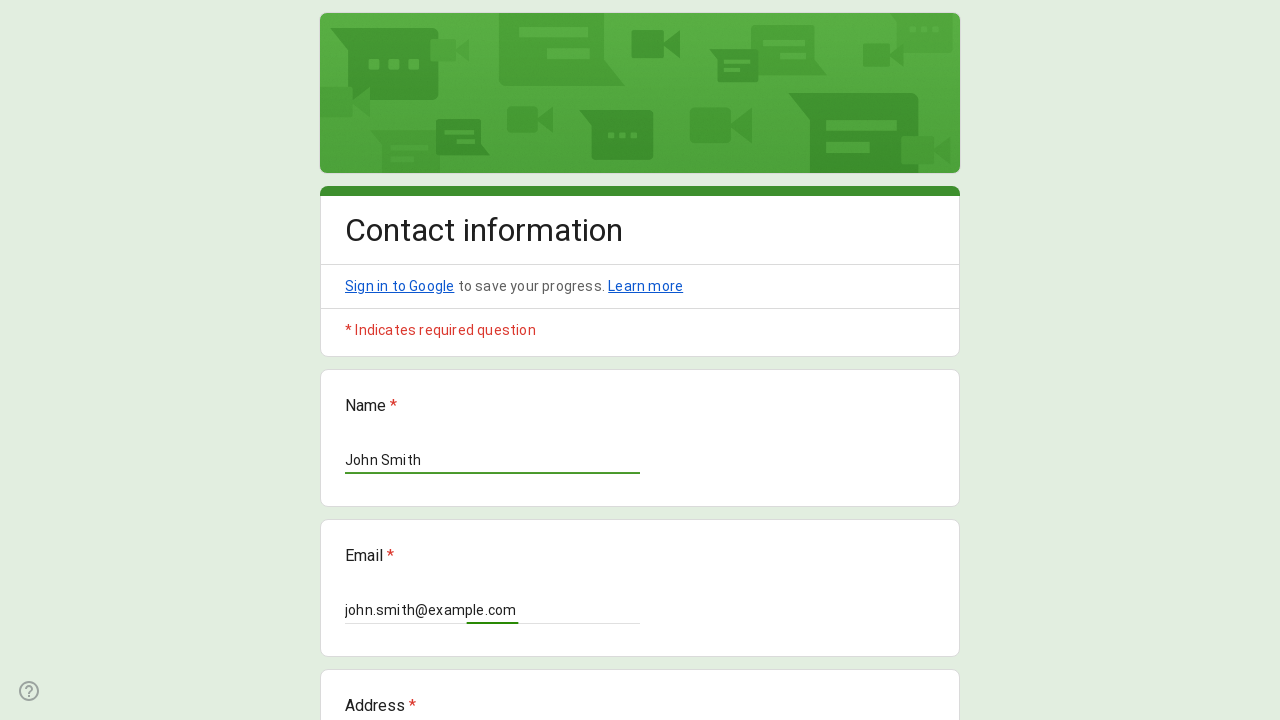

Filled form field 3 with '555-123-4567' for first submission on xpath=//*[@id="mG61Hd"]/div[2]/div/div[2]/div[3]/div/div/div[2]/div/div[1]/div[2
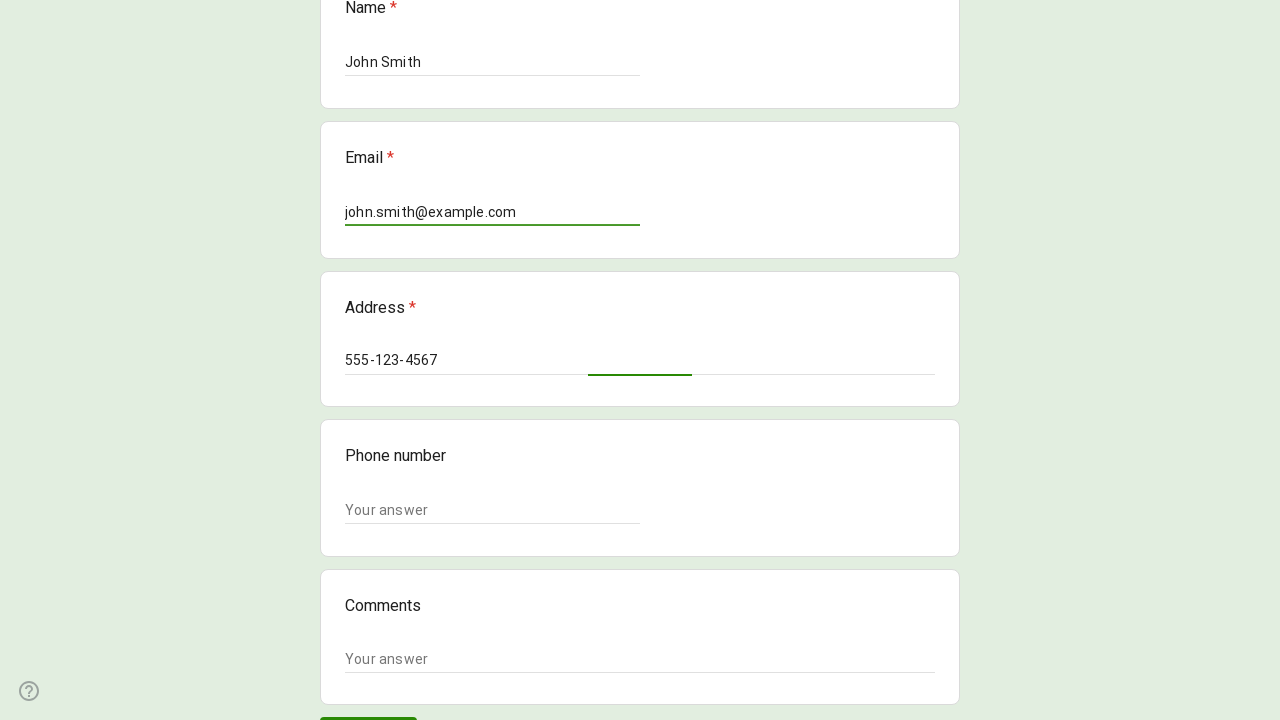

Filled form field 4 with '1234 Main Street, New York' for first submission on xpath=//*[@id="mG61Hd"]/div[2]/div/div[2]/div[4]/div/div/div[2]/div/div[1]/div/d
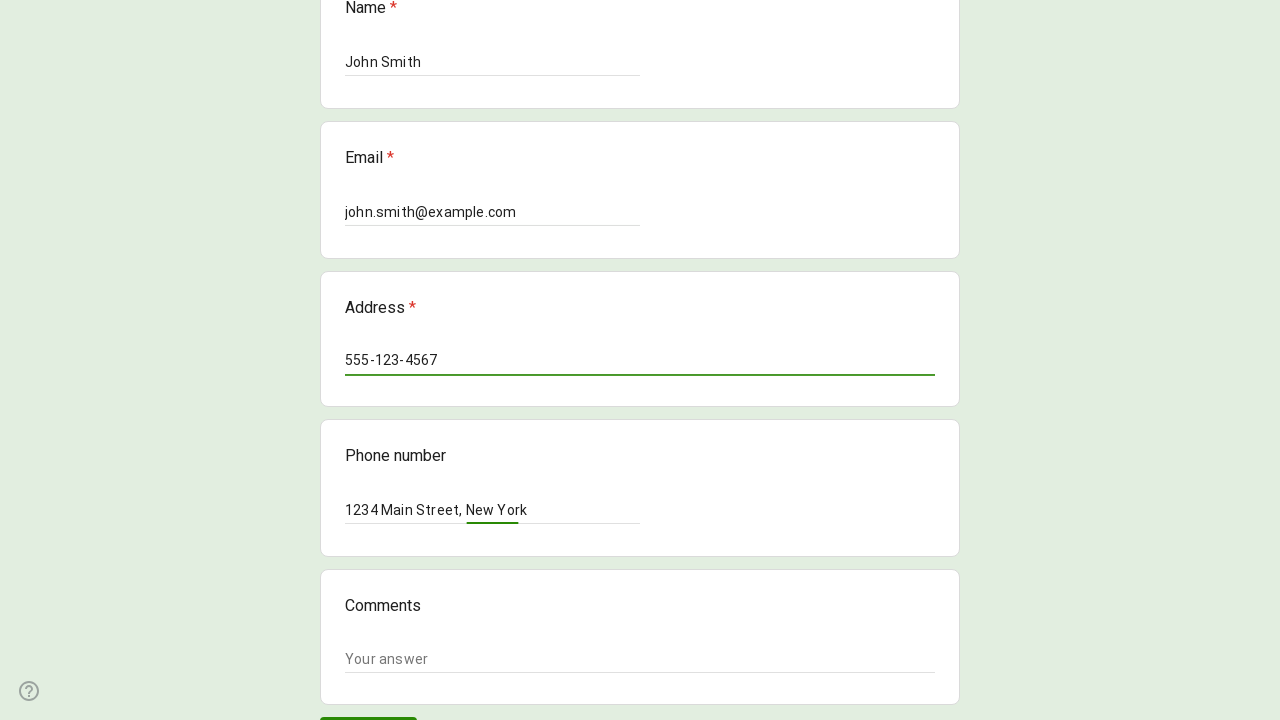

Filled form field 5 with 'Additional comments here' for first submission on xpath=//*[@id="mG61Hd"]/div[2]/div/div[2]/div[5]/div/div/div[2]/div/div[1]/div[2
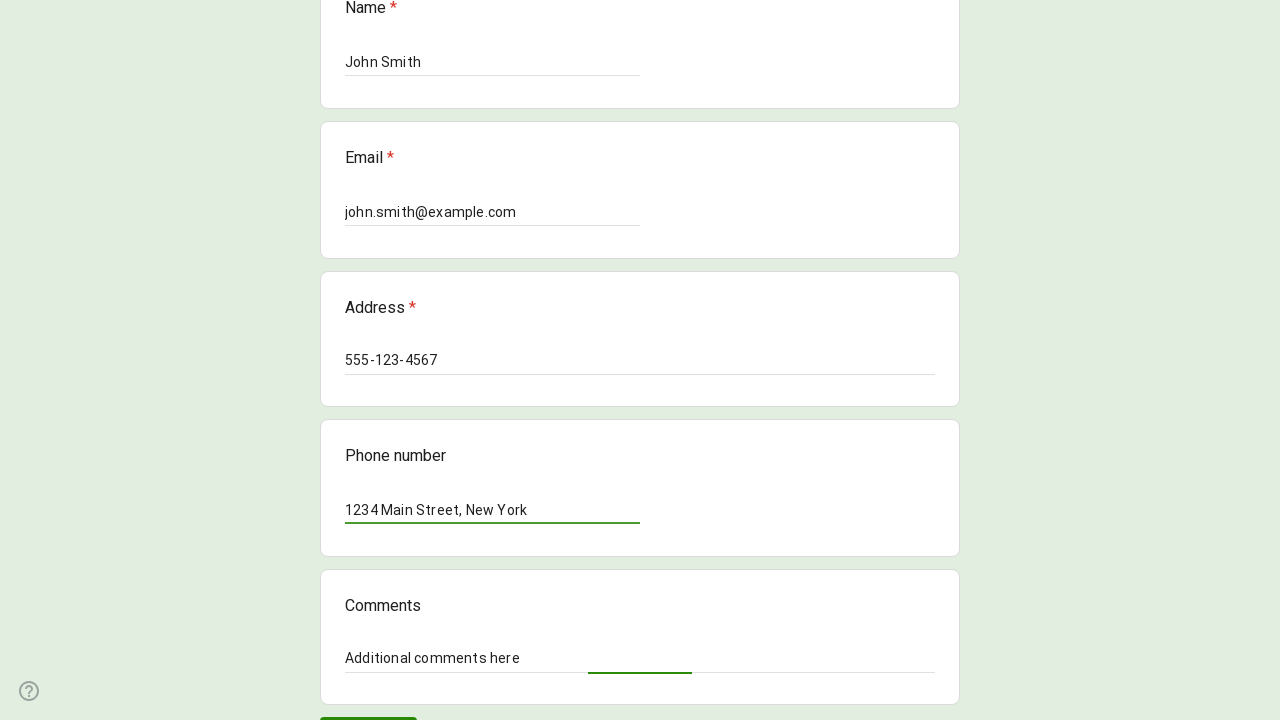

Clicked submit button for first form response at (368, 702) on xpath=//*[@id="mG61Hd"]/div[2]/div/div[3]/div[1]/div[1]/div/span/span
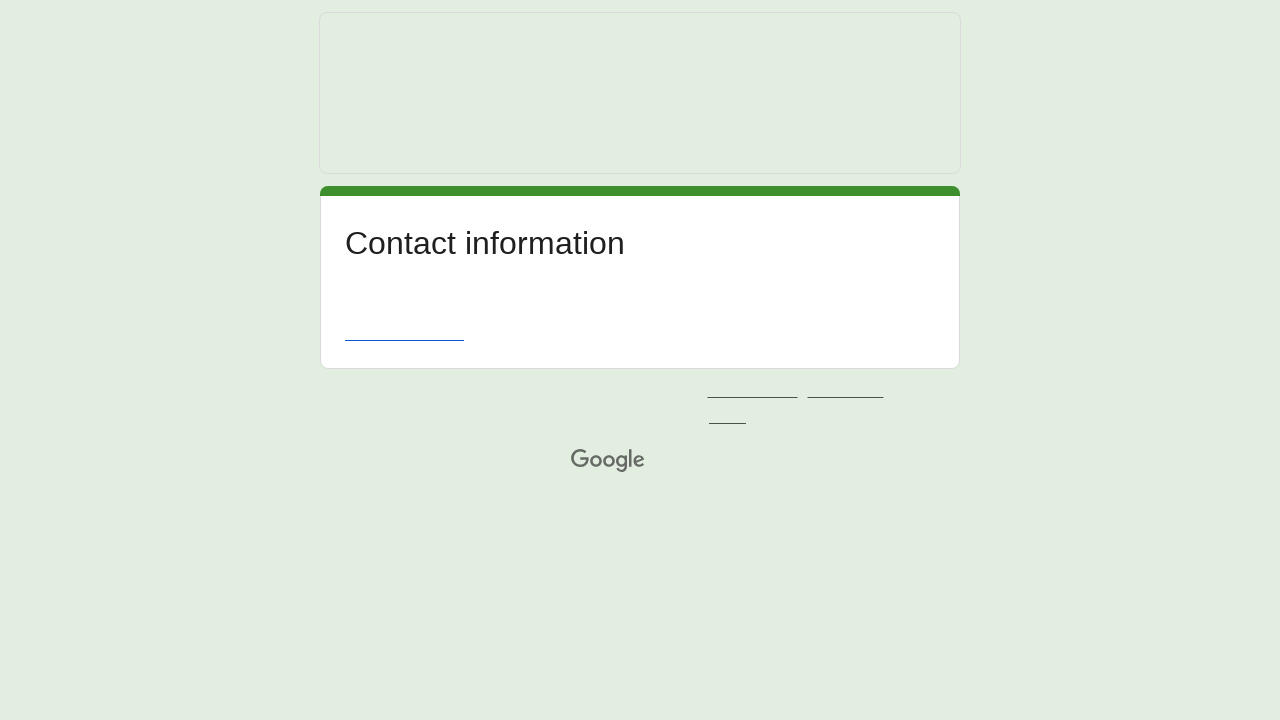

Waited 2000ms for first form submission to complete
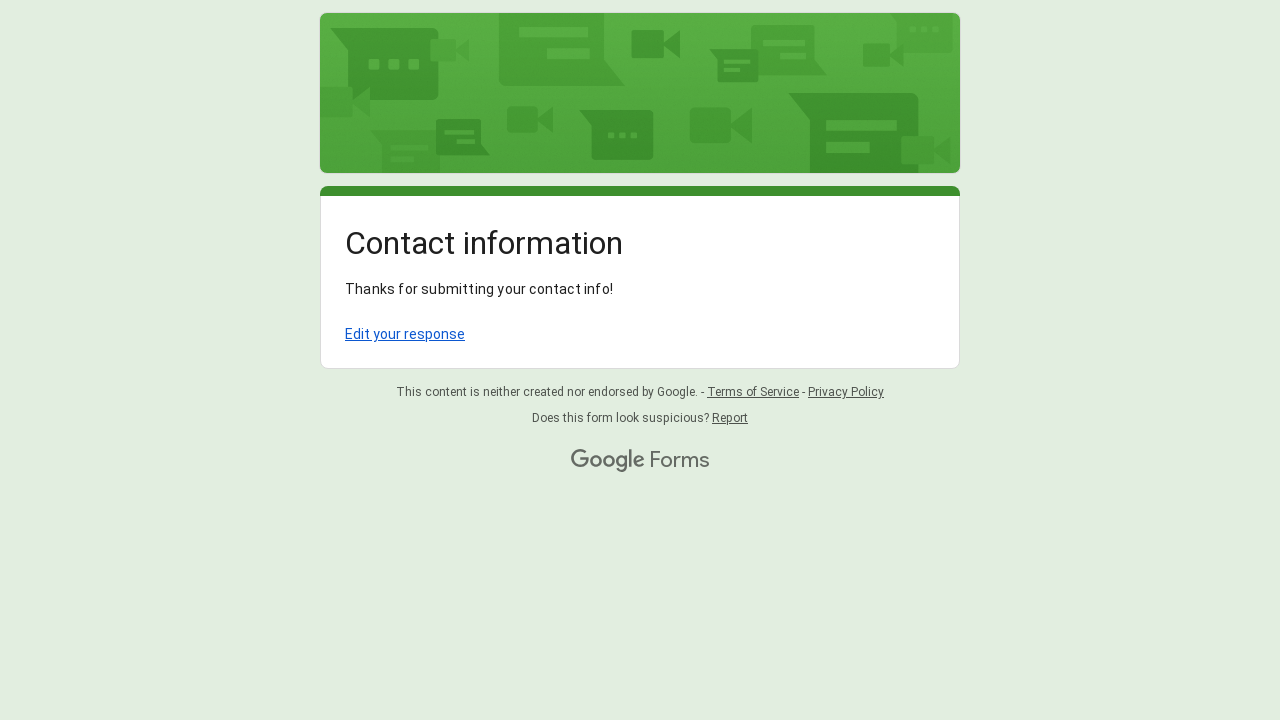

Navigated back to Google Form URL for second submission
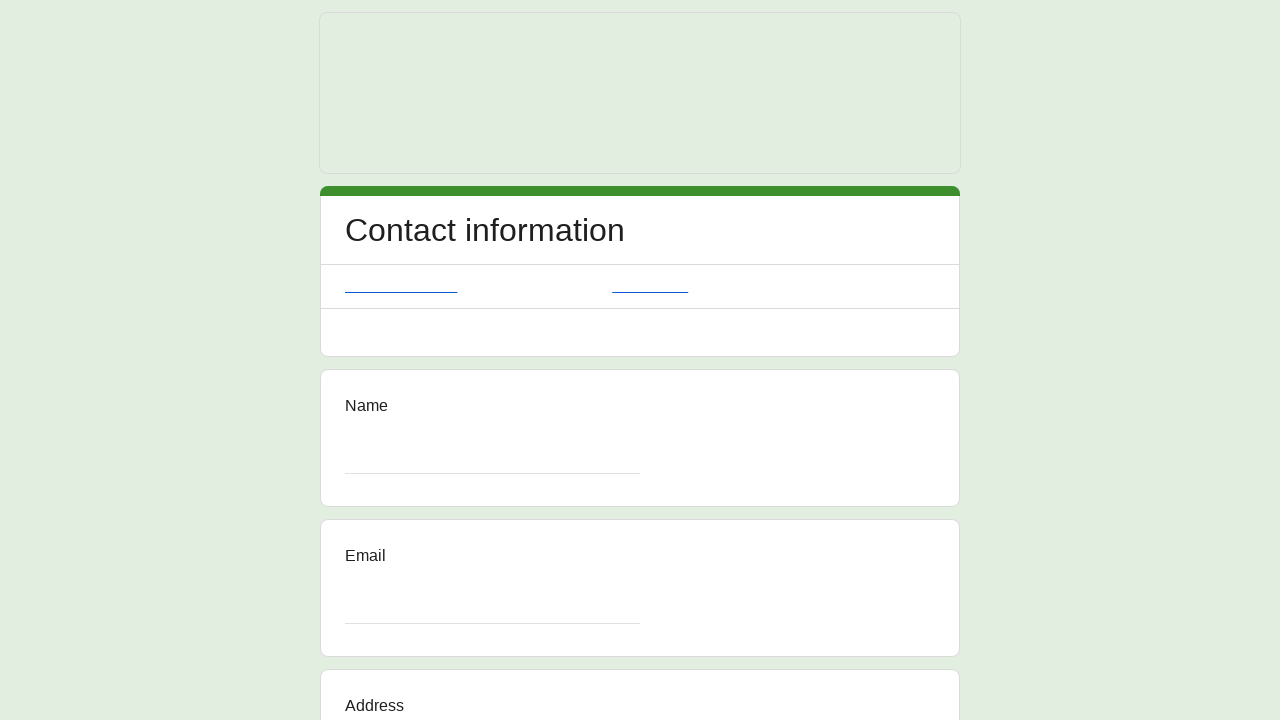

Filled form field 1 with 'Sarah Johnson' for second submission on xpath=//*[@id="mG61Hd"]/div[2]/div/div[2]/div[1]/div/div/div[2]/div/div[1]/div/d
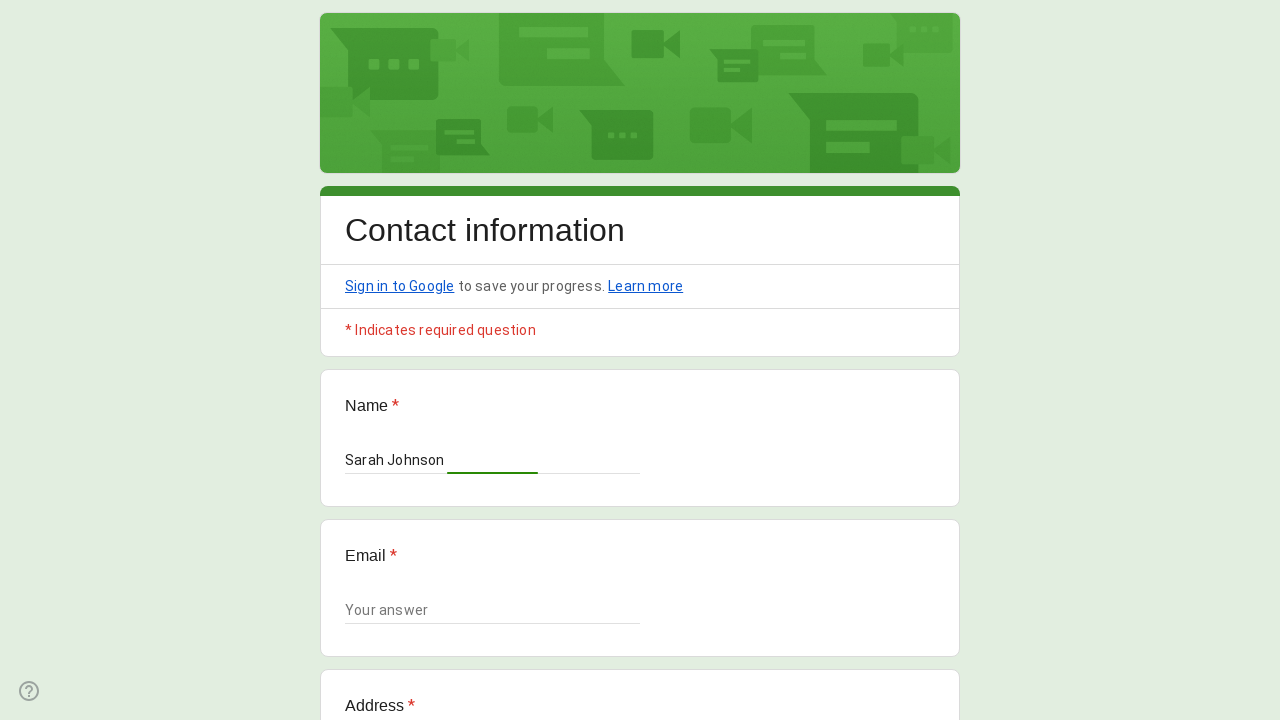

Filled form field 2 with 'sarah.j@example.com' for second submission on xpath=//*[@id="mG61Hd"]/div[2]/div/div[2]/div[2]/div/div/div[2]/div/div[1]/div/d
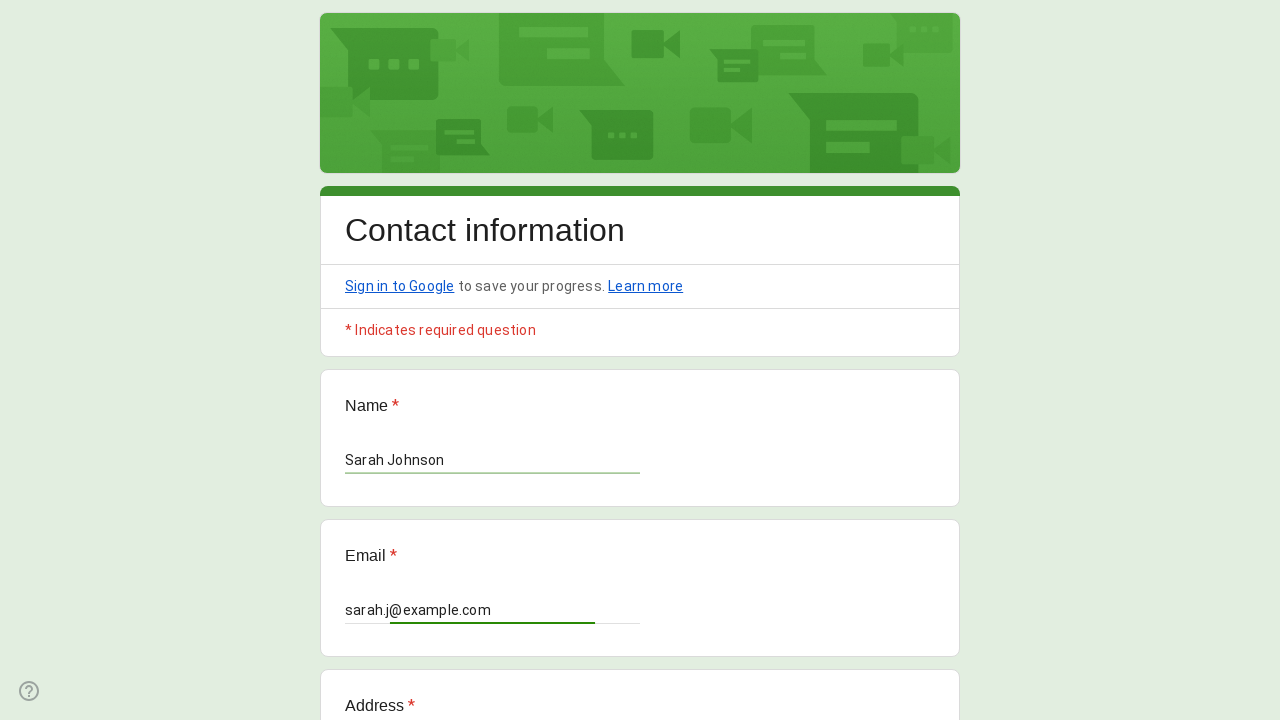

Filled form field 3 with '555-987-6543' for second submission on xpath=//*[@id="mG61Hd"]/div[2]/div/div[2]/div[3]/div/div/div[2]/div/div[1]/div[2
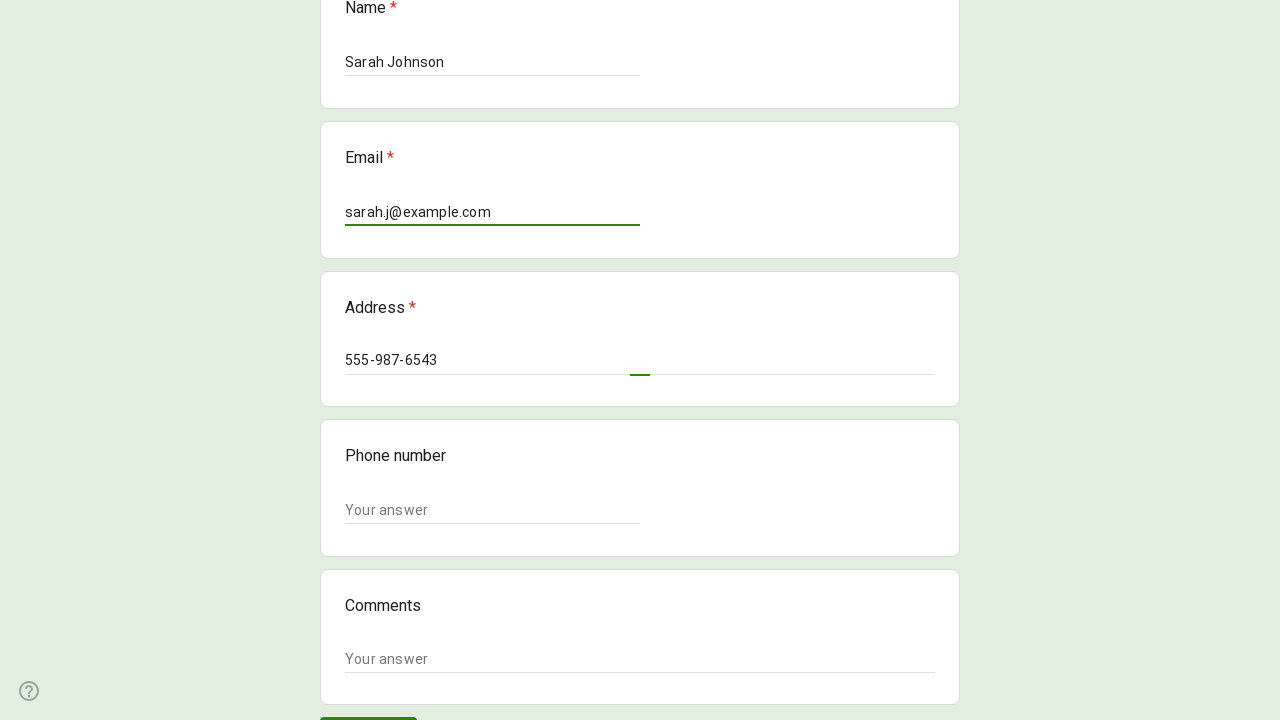

Filled form field 4 with '5678 Oak Avenue, Chicago' for second submission on xpath=//*[@id="mG61Hd"]/div[2]/div/div[2]/div[4]/div/div/div[2]/div/div[1]/div/d
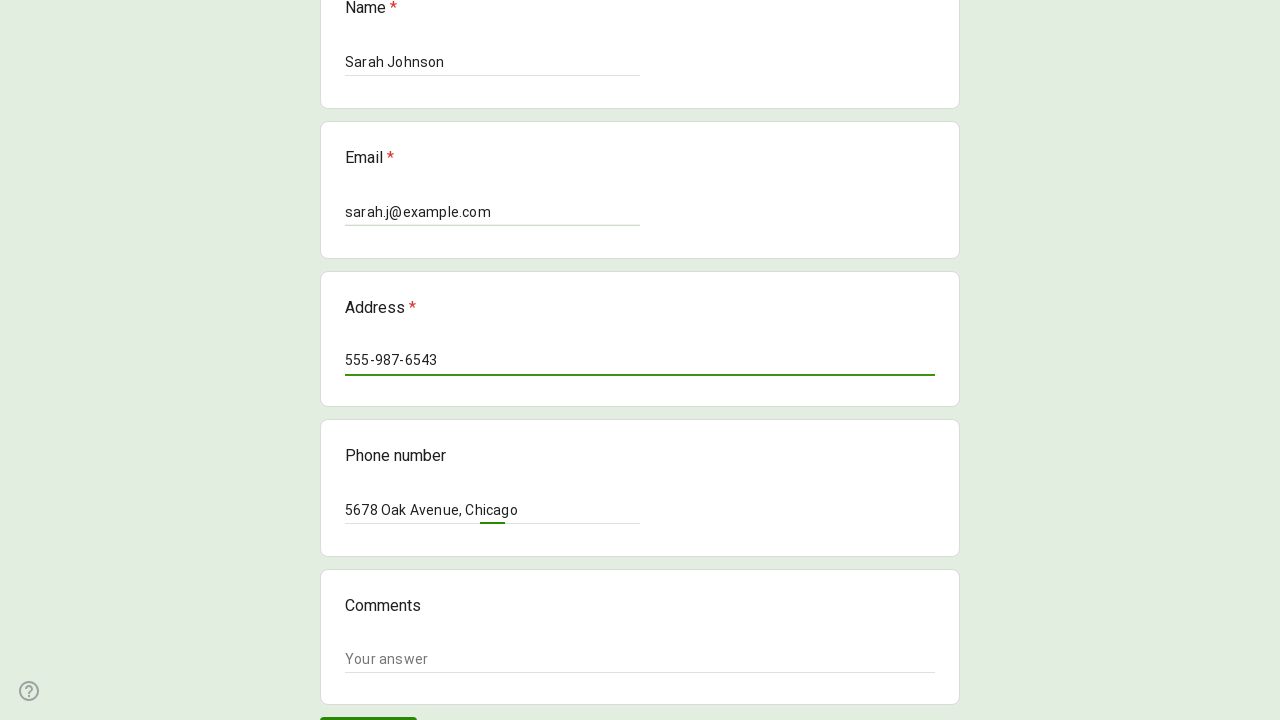

Filled form field 5 with 'No additional information' for second submission on xpath=//*[@id="mG61Hd"]/div[2]/div/div[2]/div[5]/div/div/div[2]/div/div[1]/div[2
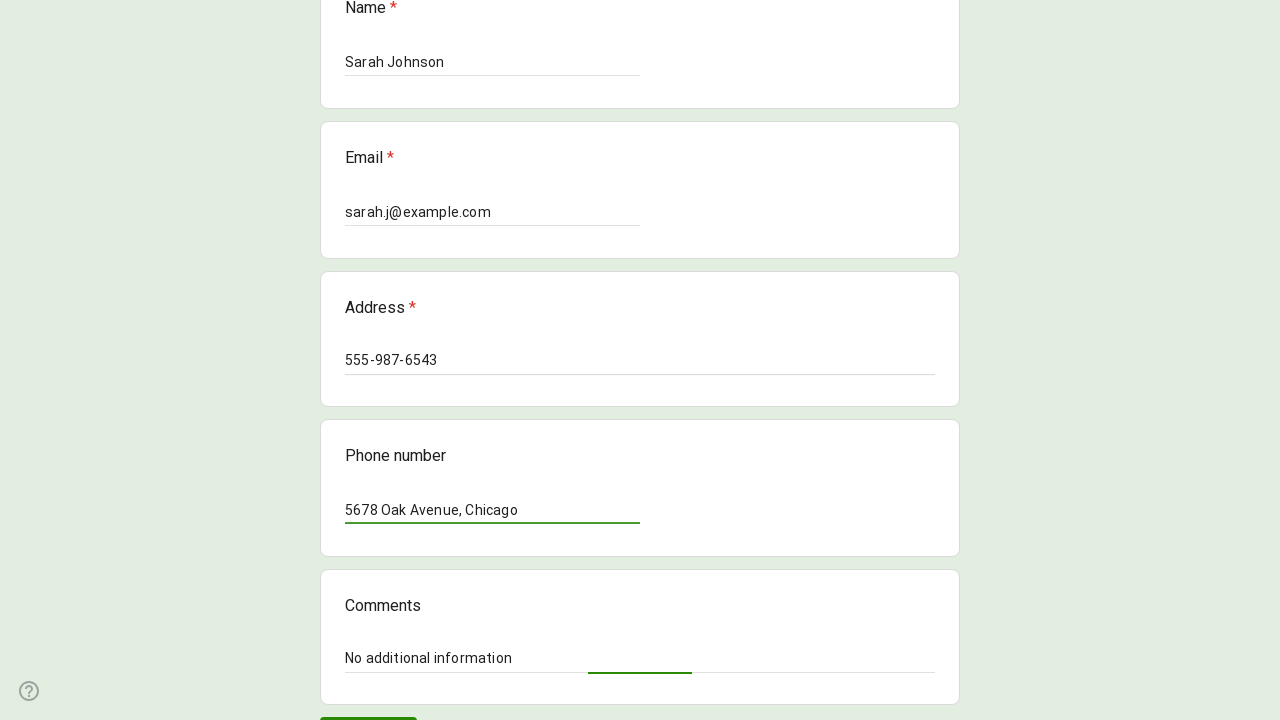

Clicked submit button for second form response at (368, 702) on xpath=//*[@id="mG61Hd"]/div[2]/div/div[3]/div[1]/div[1]/div/span/span
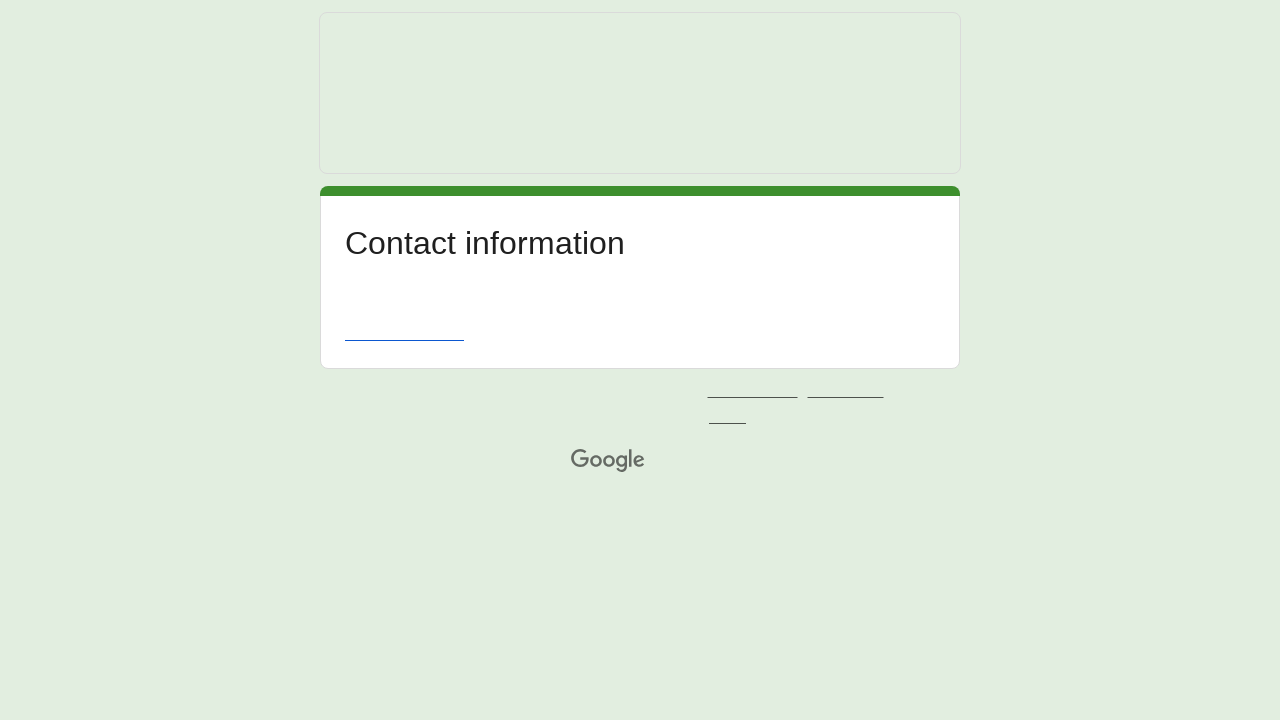

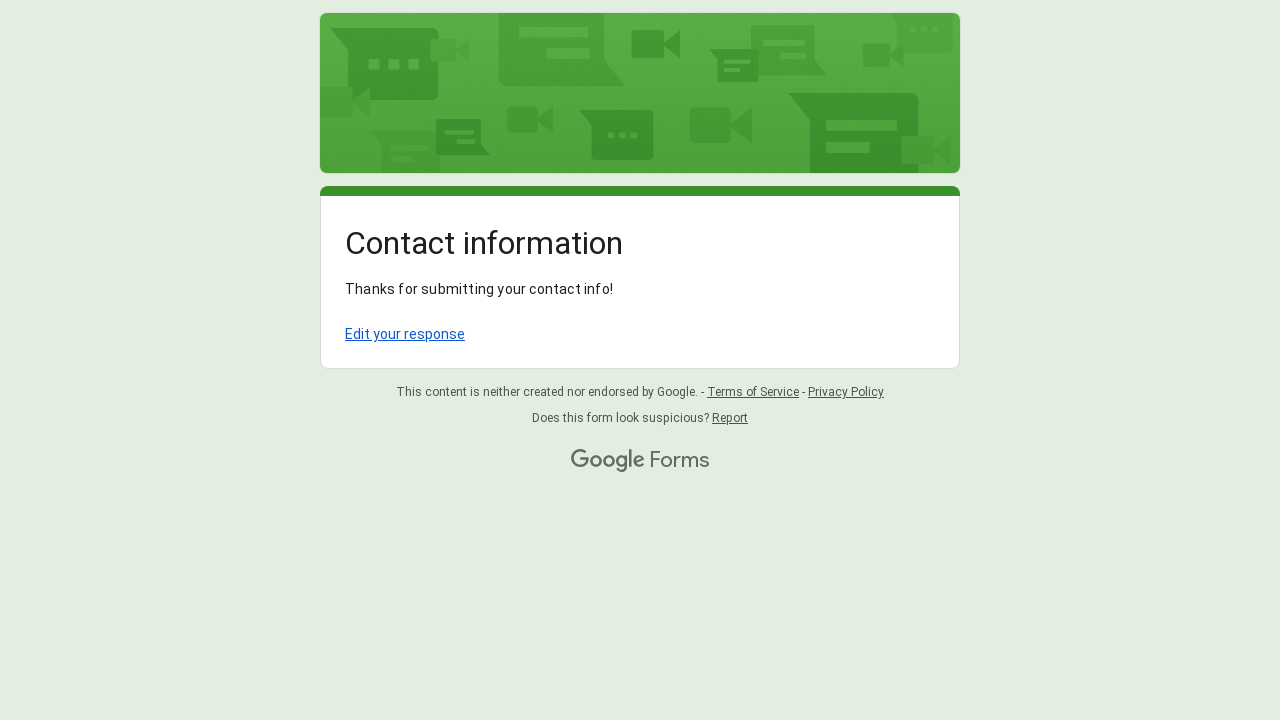